Tests various API status links on DemoQA by clicking each link to verify they respond correctly

Starting URL: https://demoqa.com/links

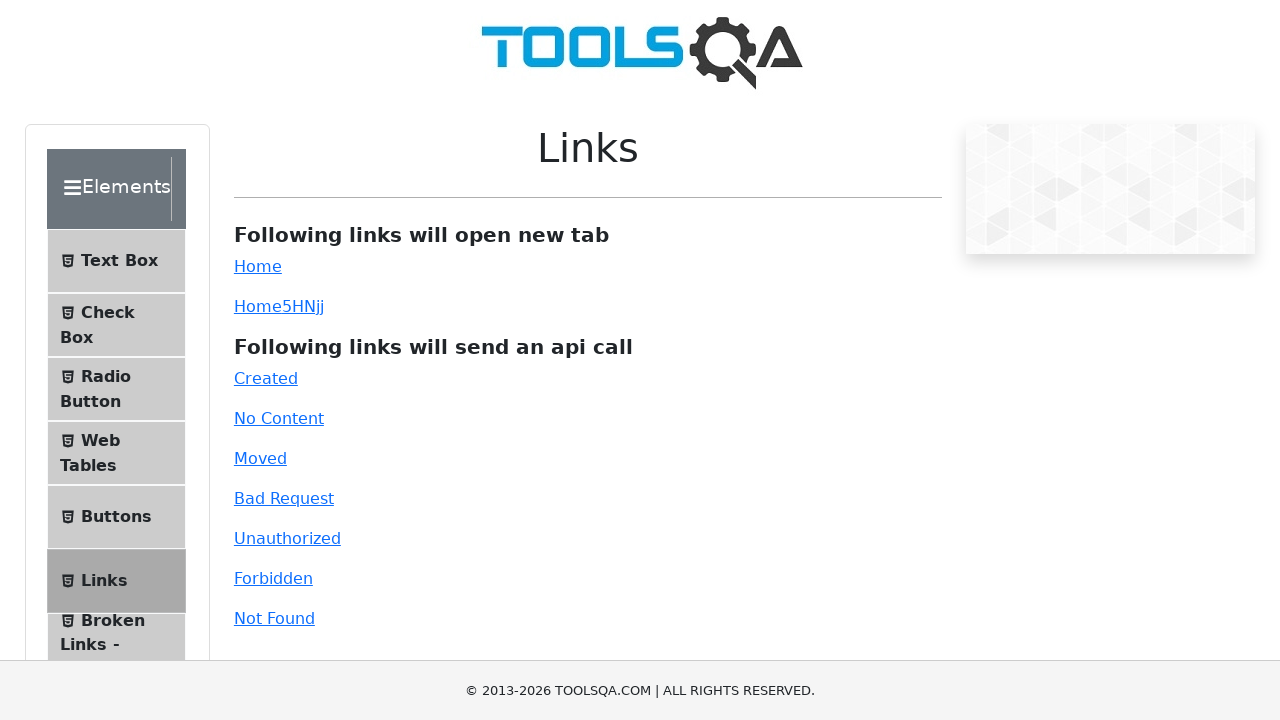

Waited for link 'created' to become visible
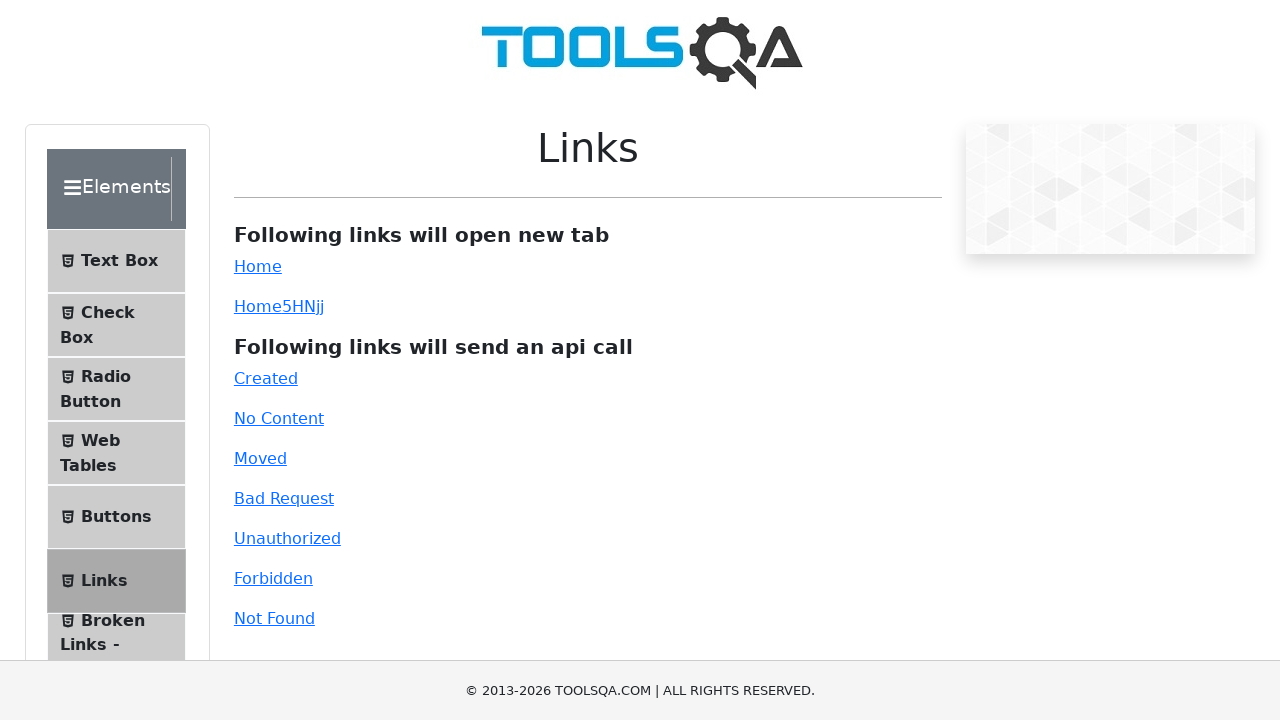

Clicked API status link 'created' at (266, 378) on #created
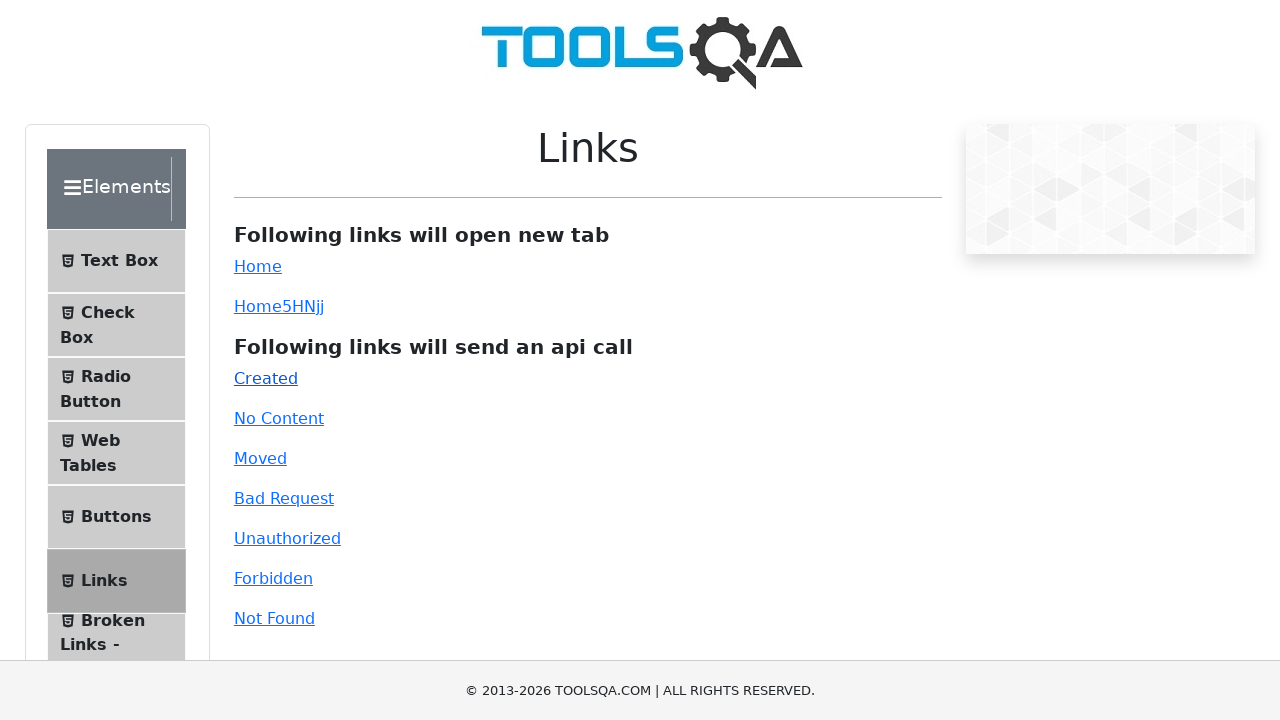

Waited 1 second for response from 'created' link
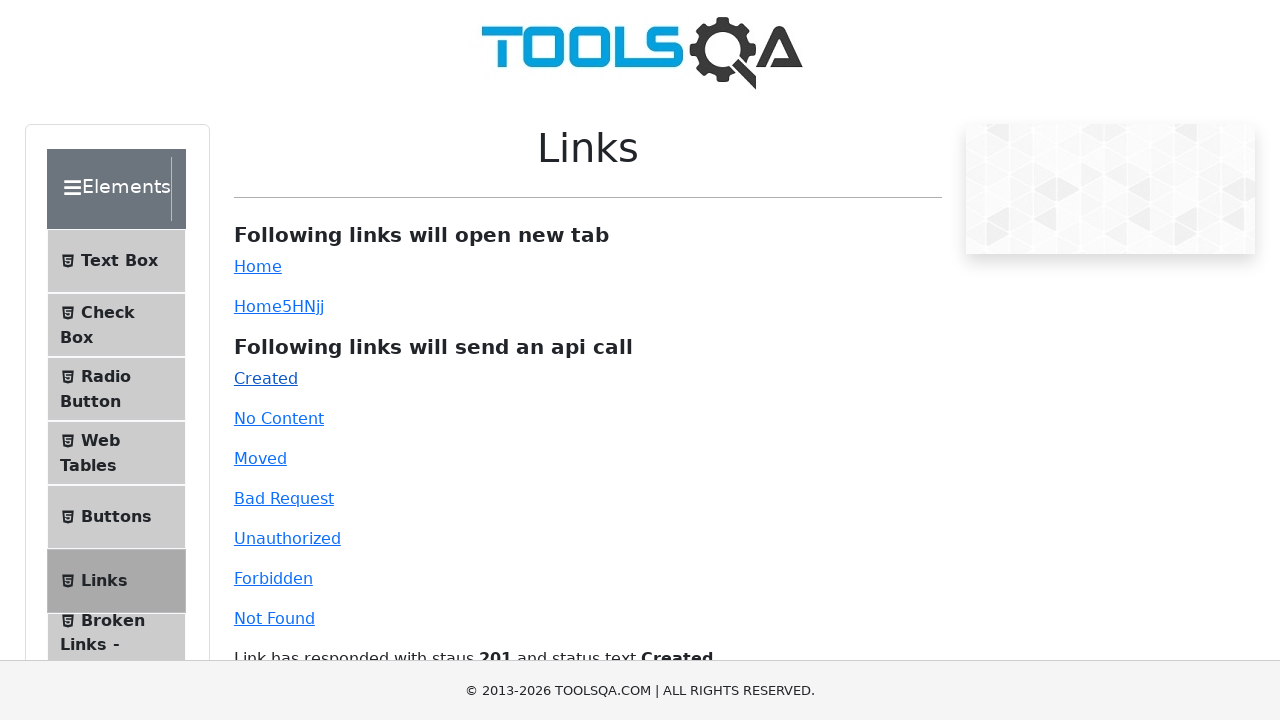

Waited for link 'no-content' to become visible
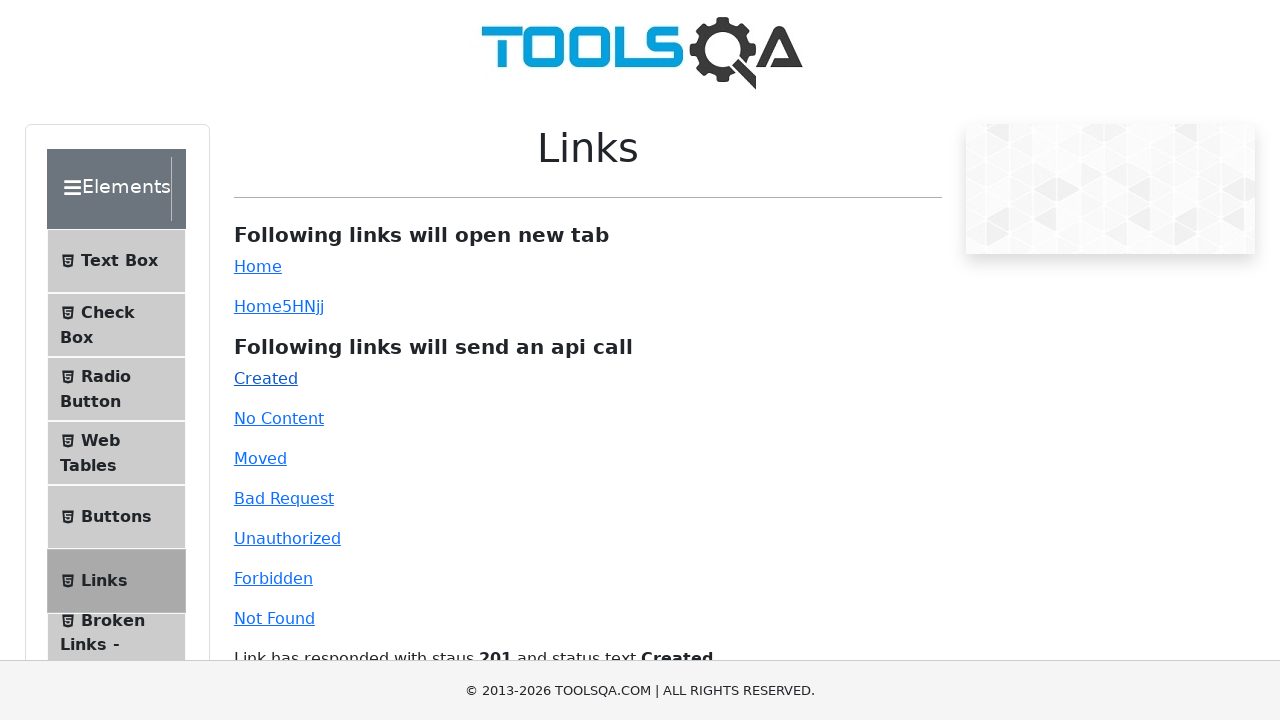

Clicked API status link 'no-content' at (279, 418) on #no-content
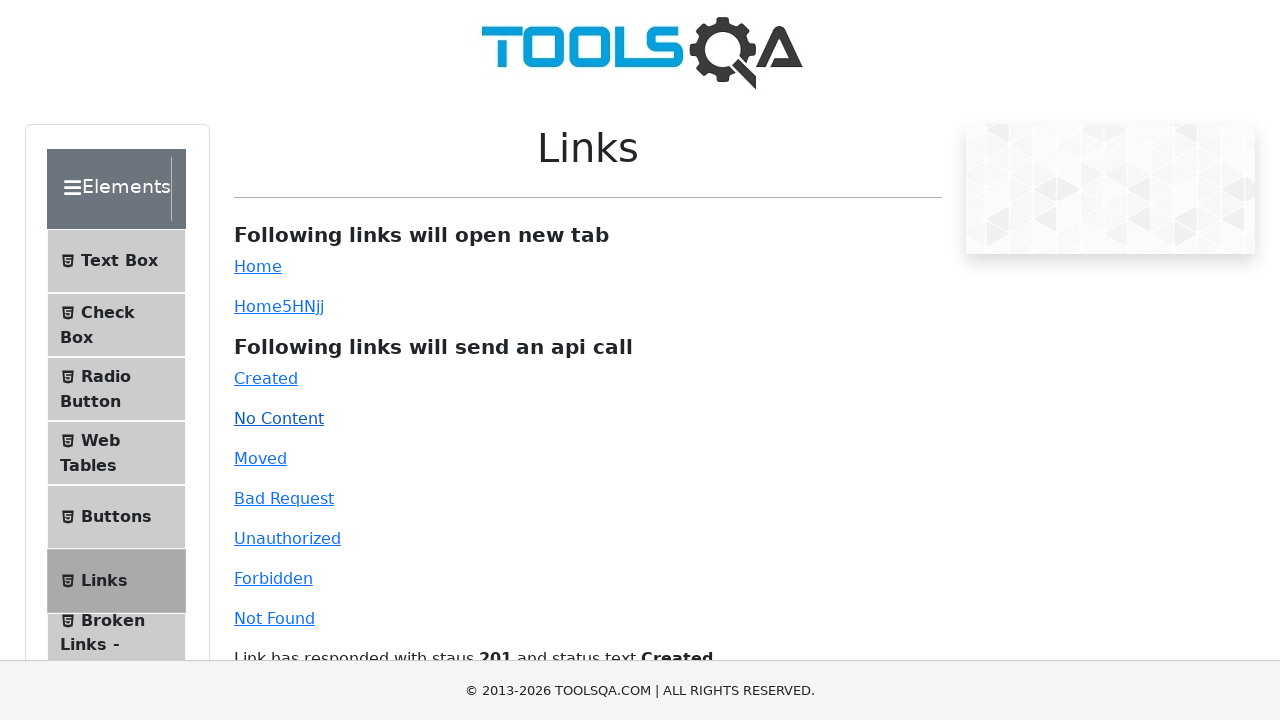

Waited 1 second for response from 'no-content' link
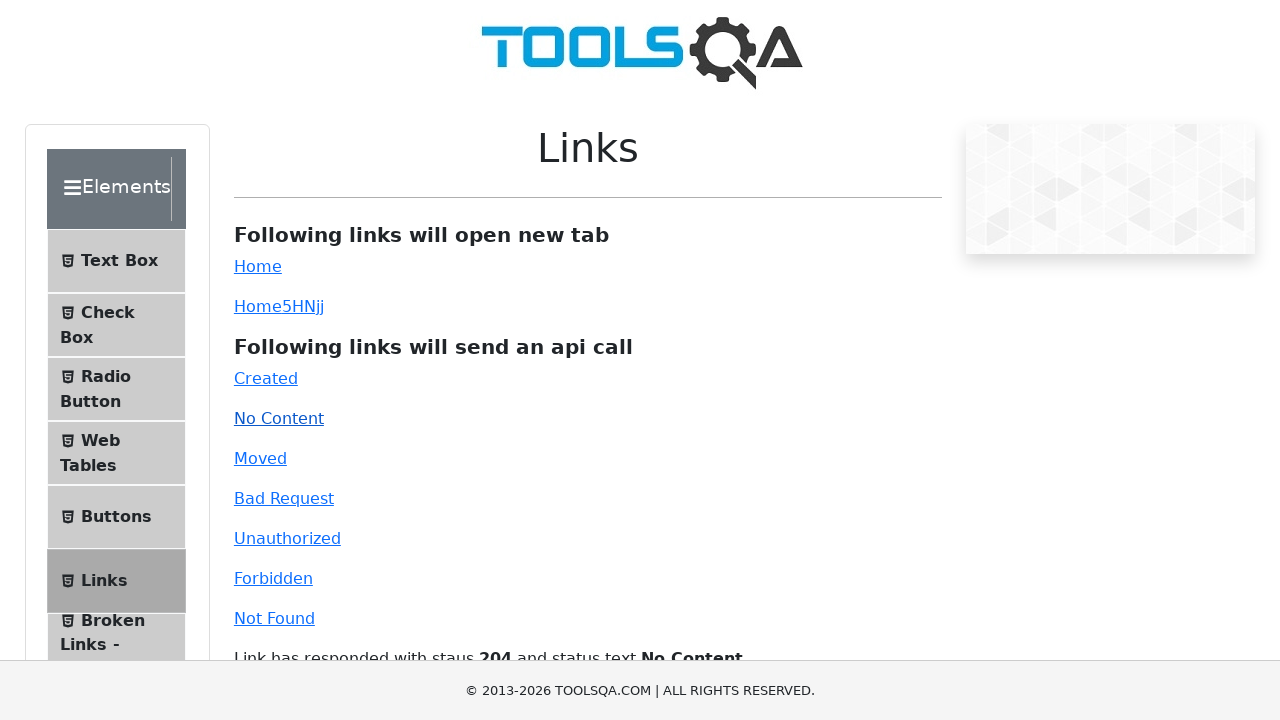

Waited for link 'moved' to become visible
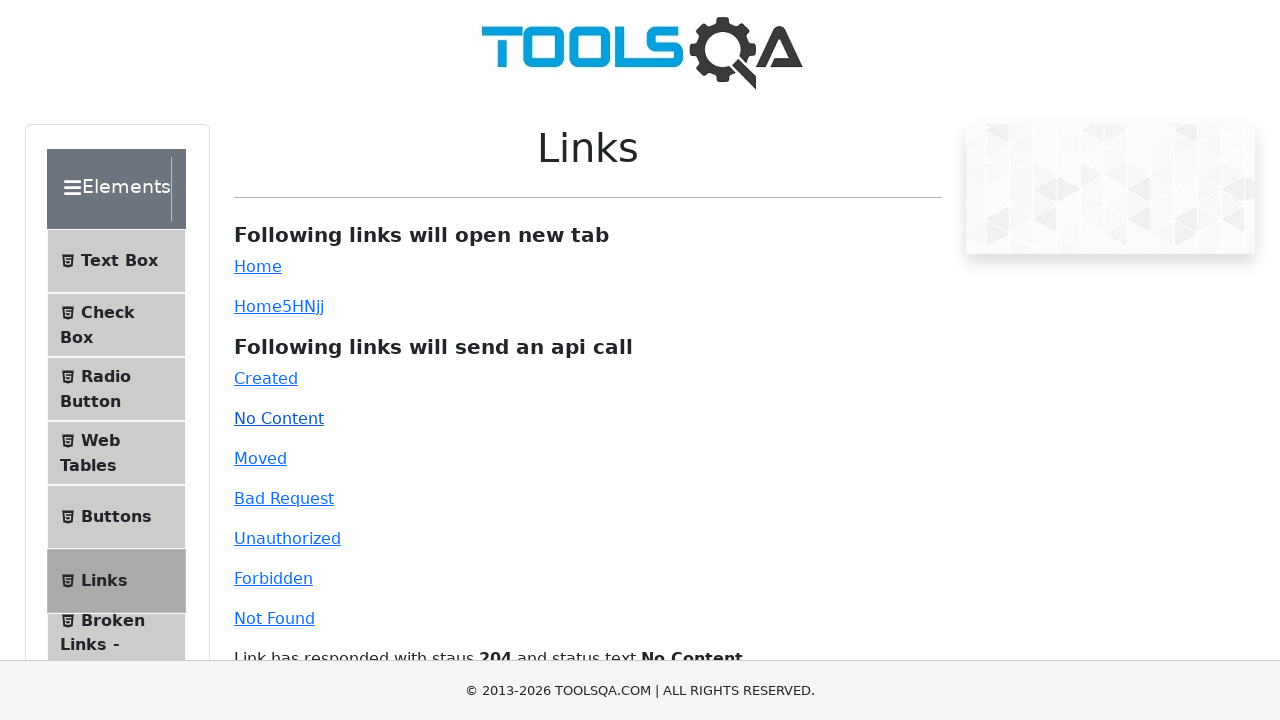

Clicked API status link 'moved' at (260, 458) on #moved
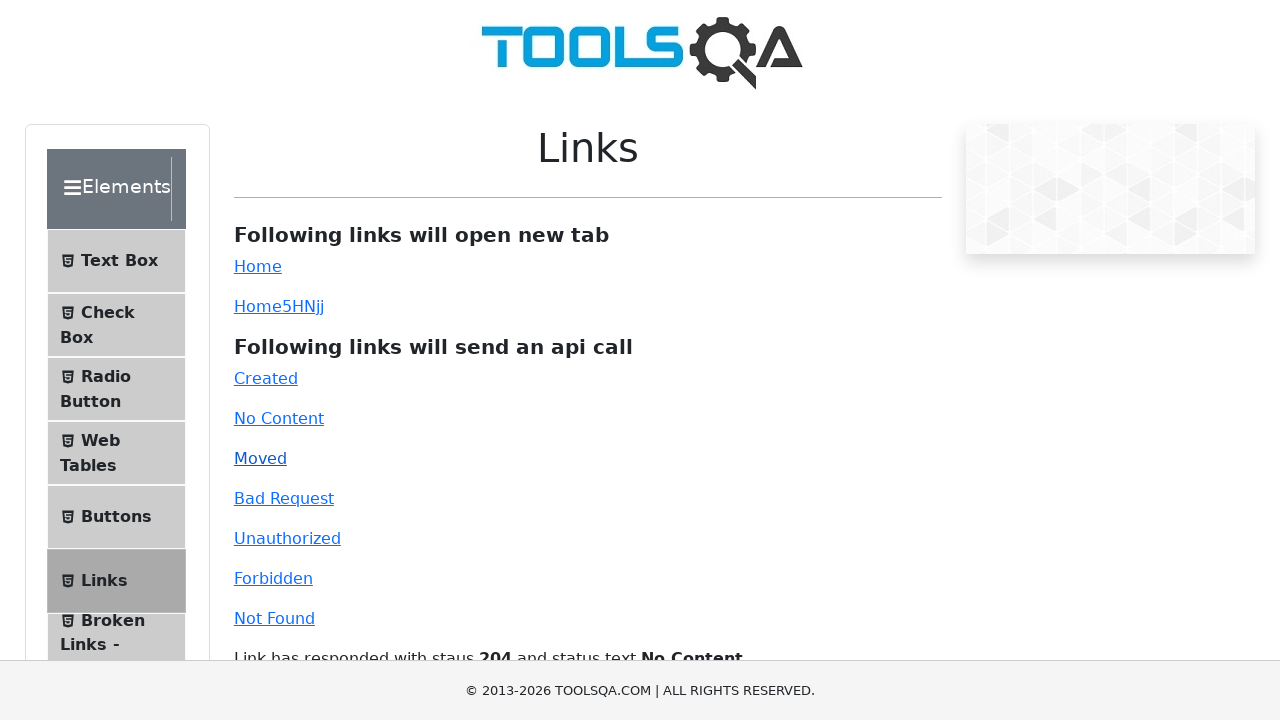

Waited 1 second for response from 'moved' link
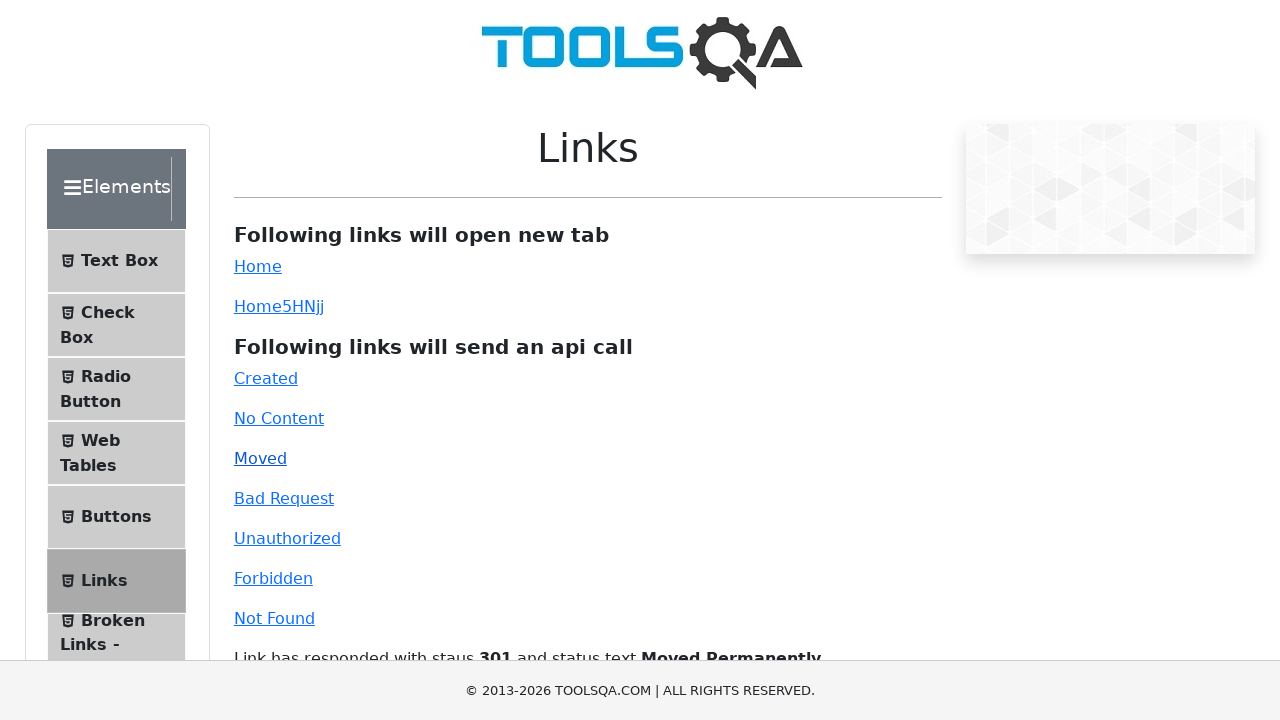

Waited for link 'bad-request' to become visible
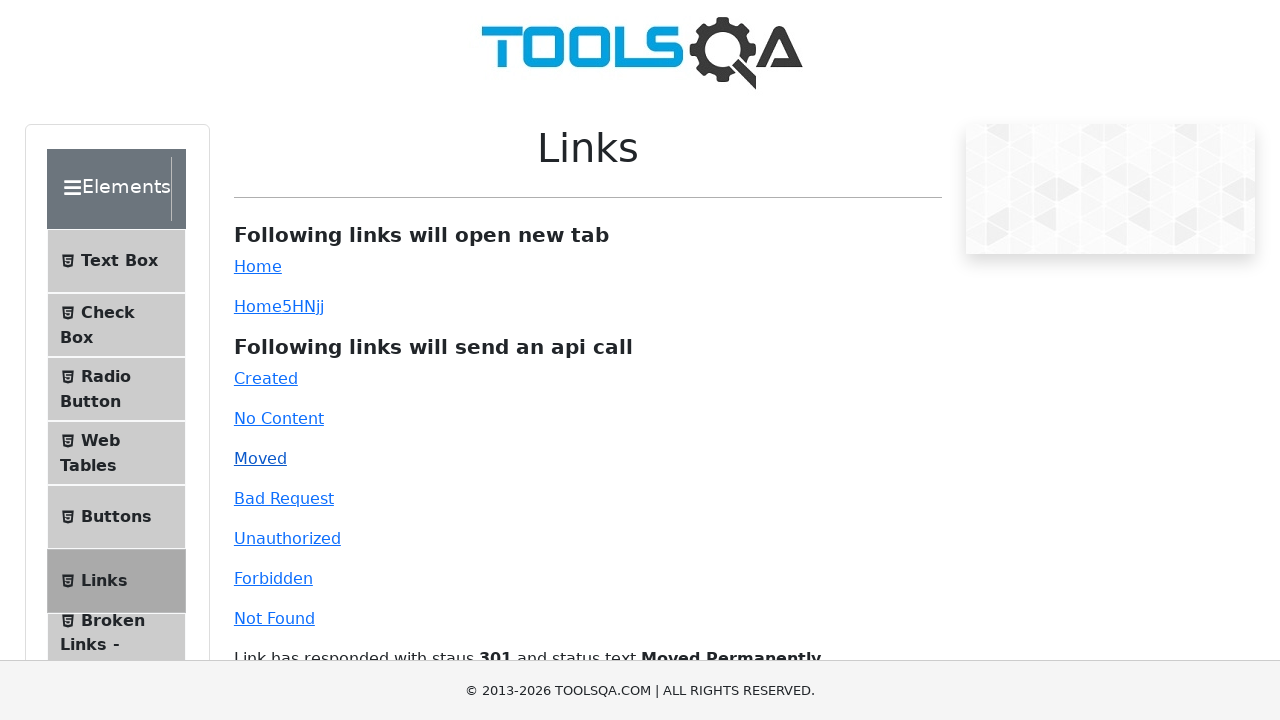

Clicked API status link 'bad-request' at (284, 498) on #bad-request
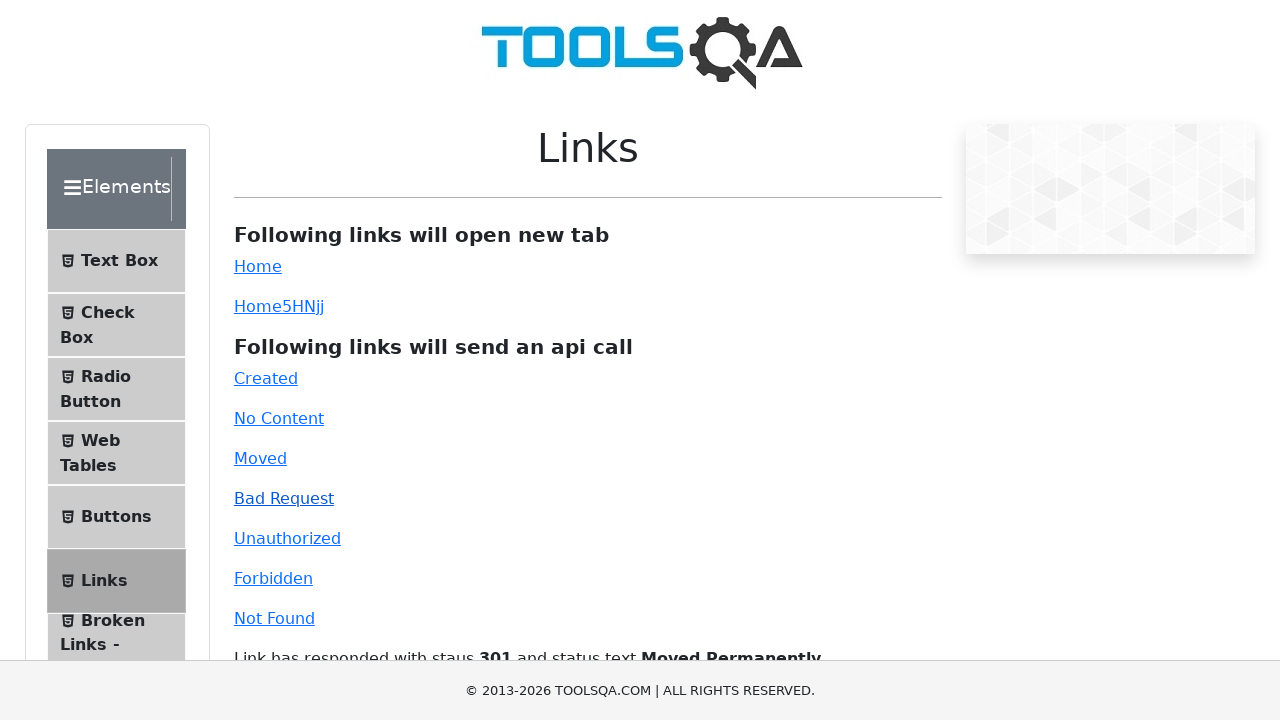

Waited 1 second for response from 'bad-request' link
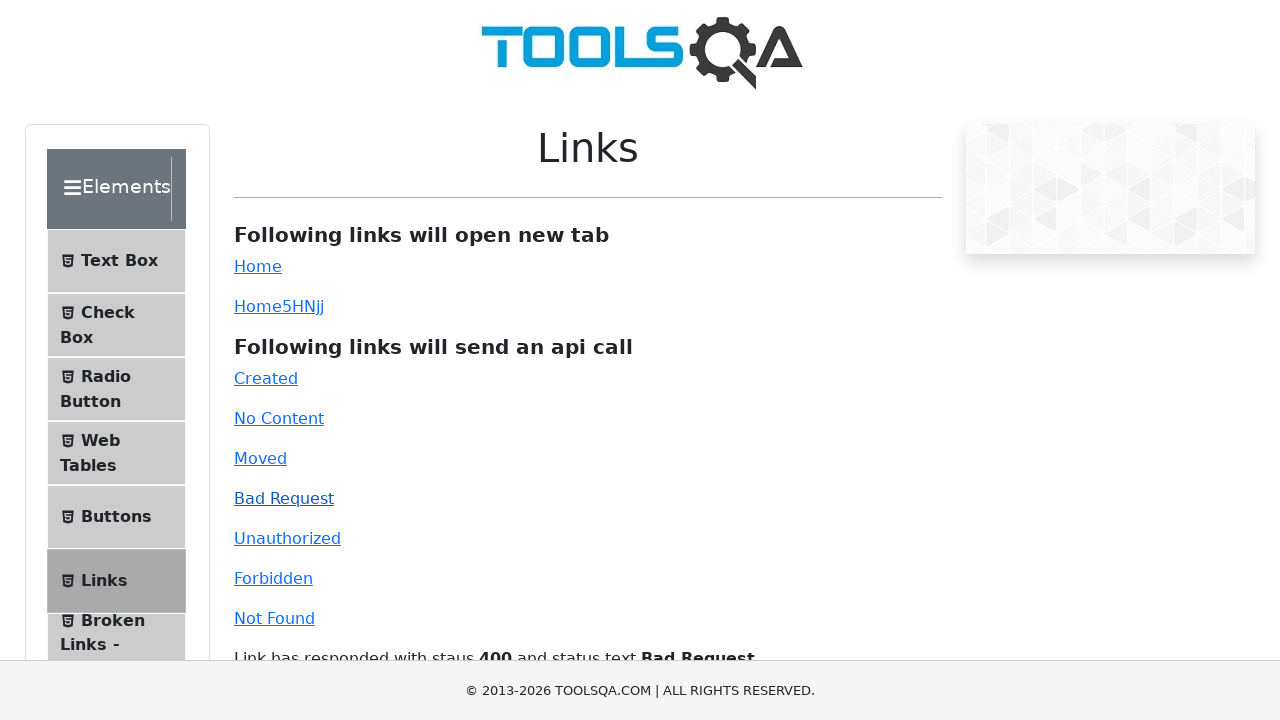

Waited for link 'unauthorized' to become visible
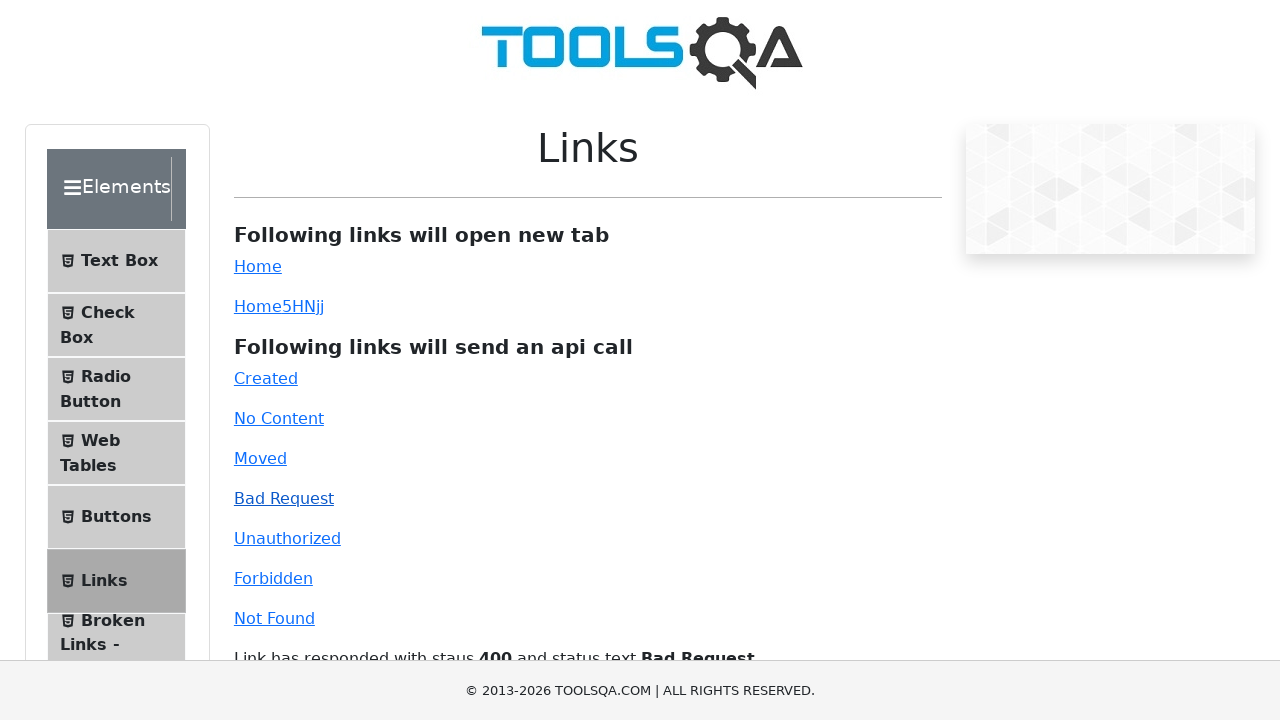

Clicked API status link 'unauthorized' at (287, 538) on #unauthorized
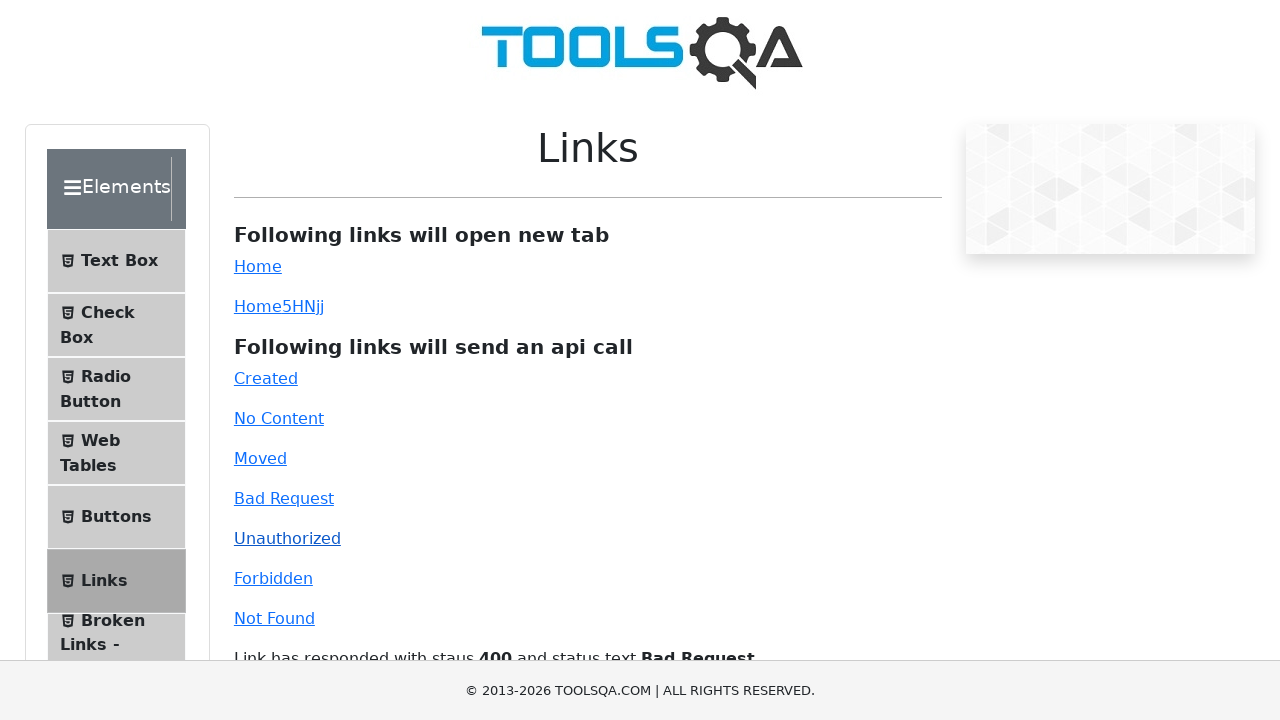

Waited 1 second for response from 'unauthorized' link
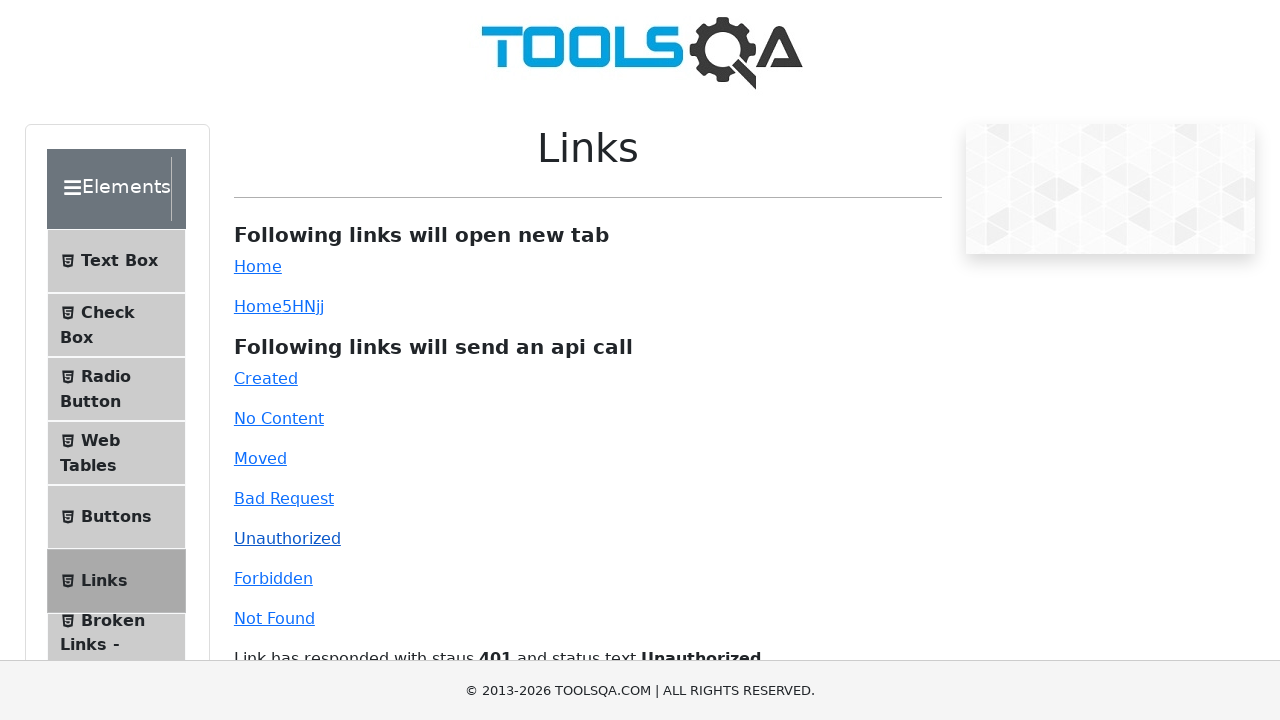

Waited for link 'forbidden' to become visible
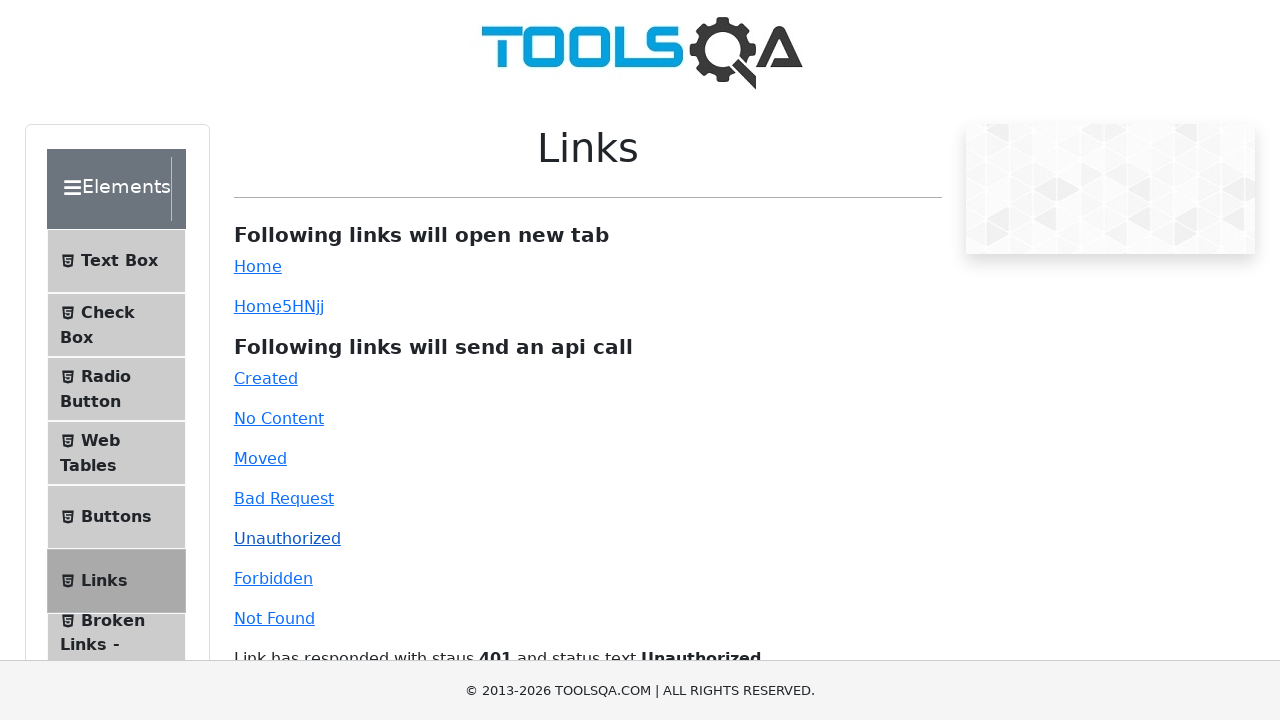

Clicked API status link 'forbidden' at (273, 578) on #forbidden
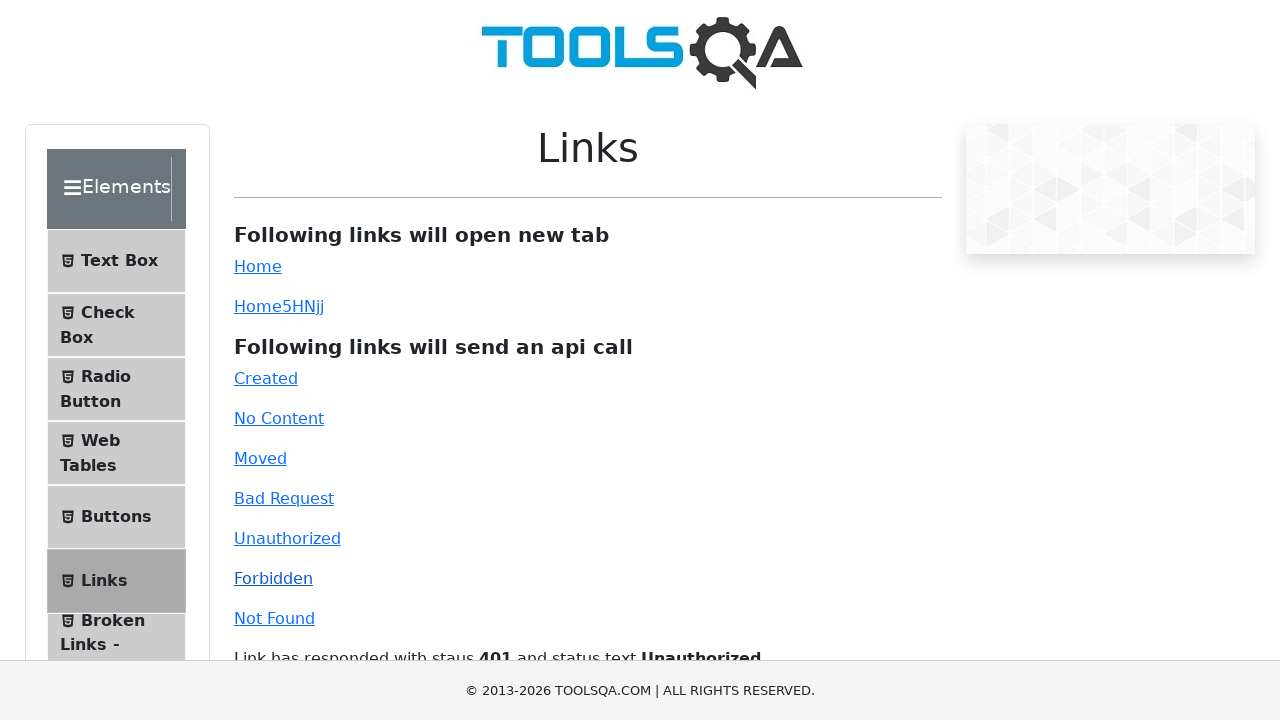

Waited 1 second for response from 'forbidden' link
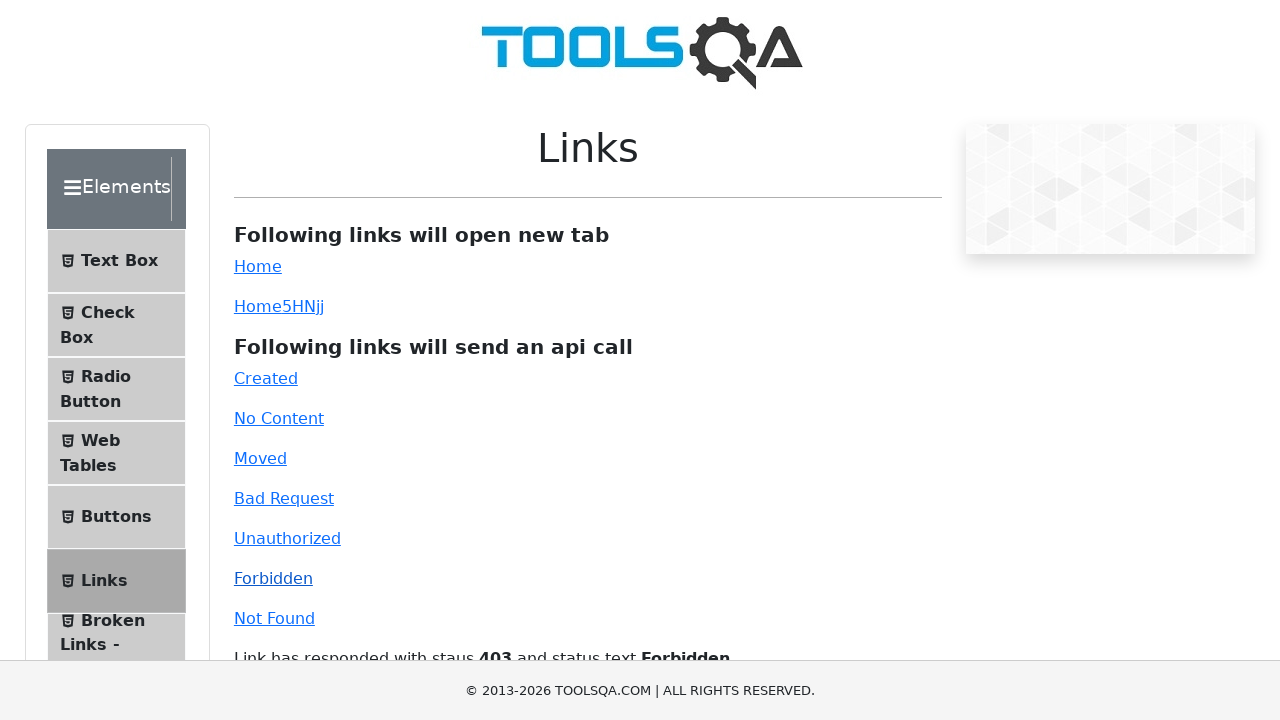

Waited for link 'invalid-url' to become visible
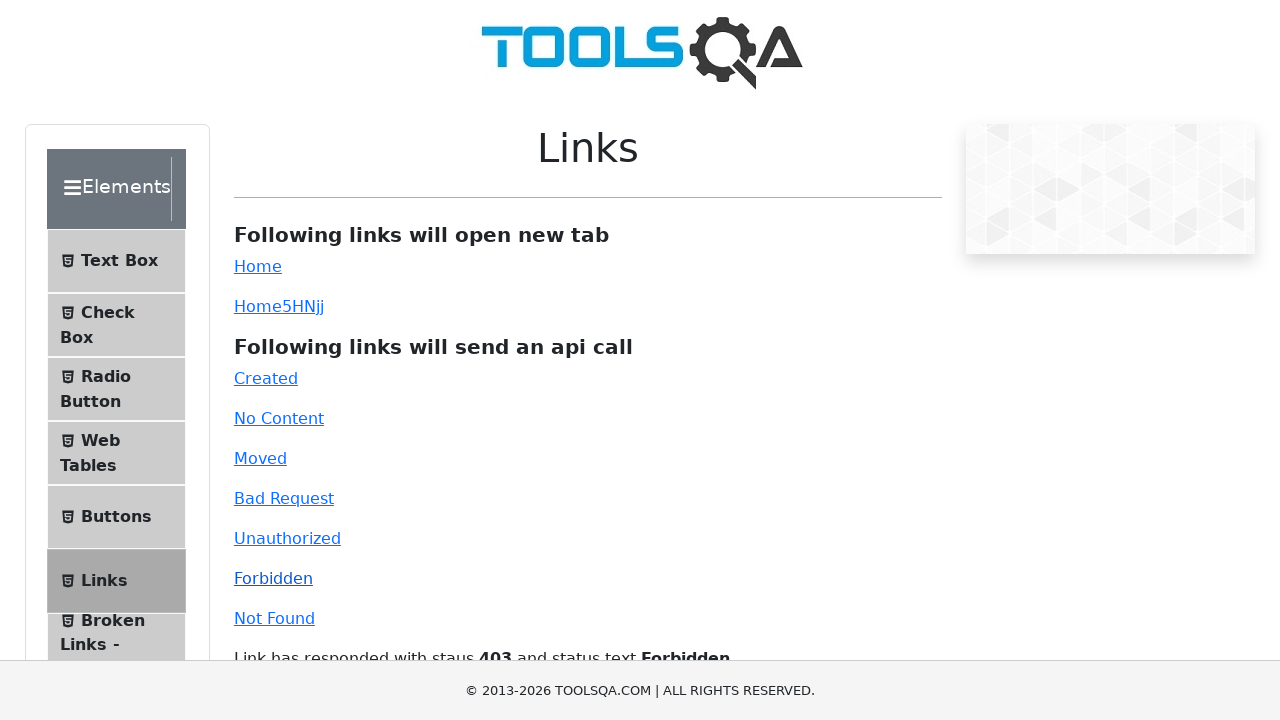

Clicked API status link 'invalid-url' at (274, 618) on #invalid-url
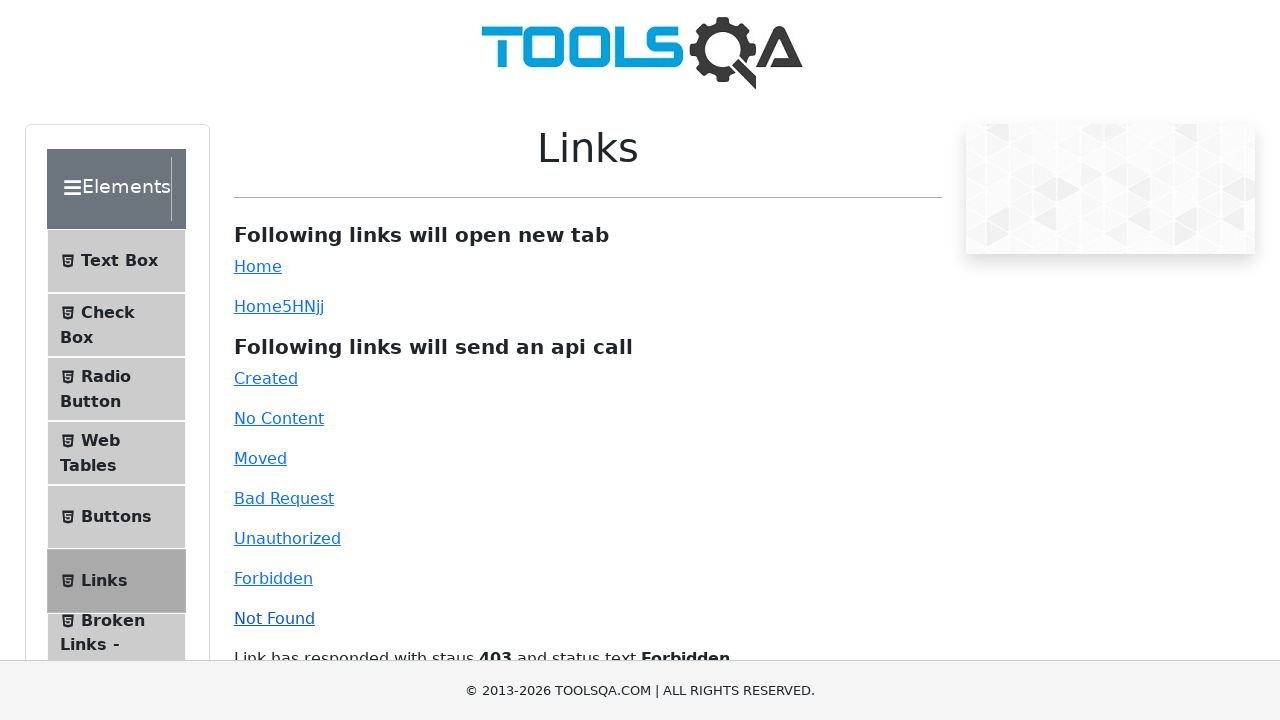

Waited 1 second for response from 'invalid-url' link
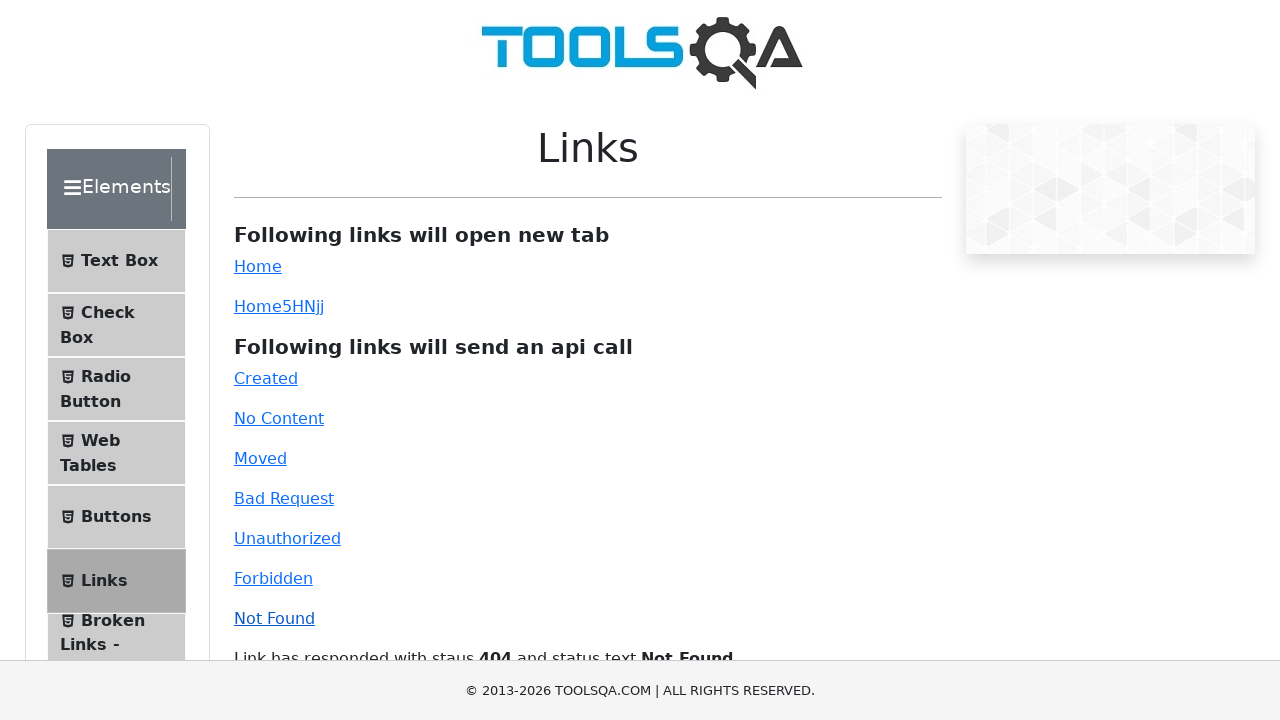

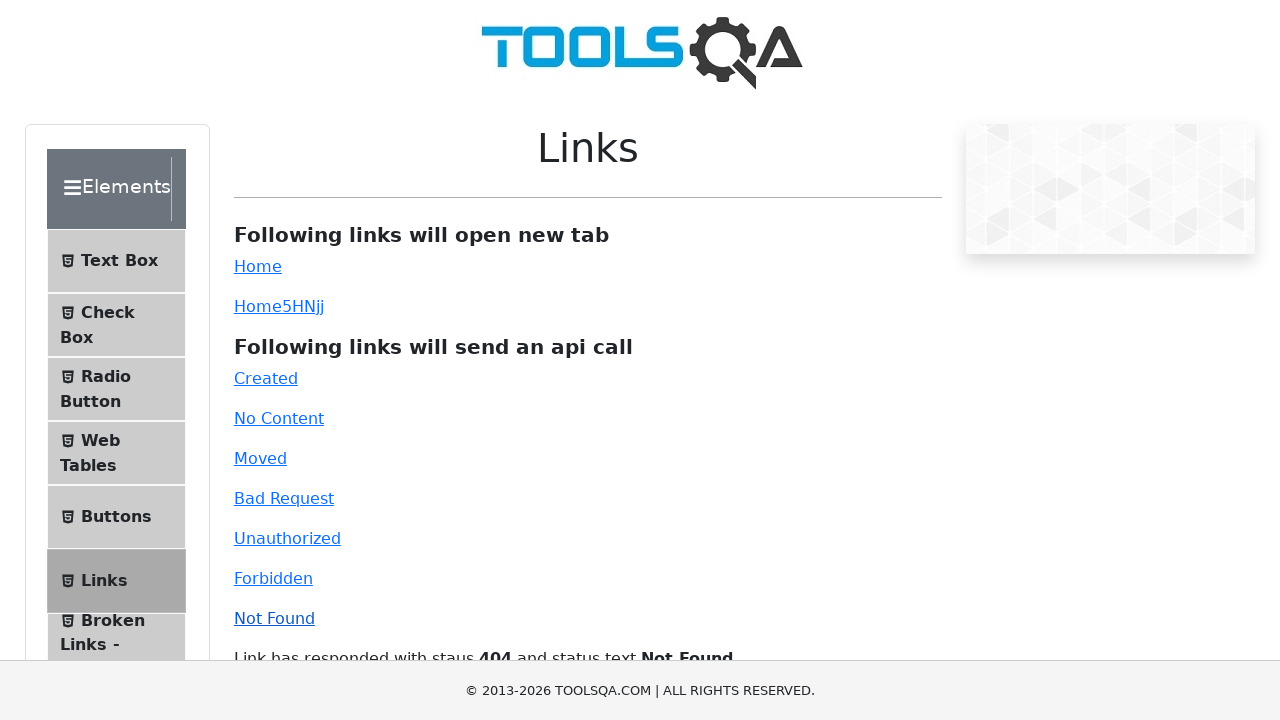